Tests a form that requires reading an attribute value from an element, performing a mathematical calculation (log of |12*sin(x)|), and submitting the calculated answer along with checking required checkboxes.

Starting URL: http://suninjuly.github.io/get_attribute.html

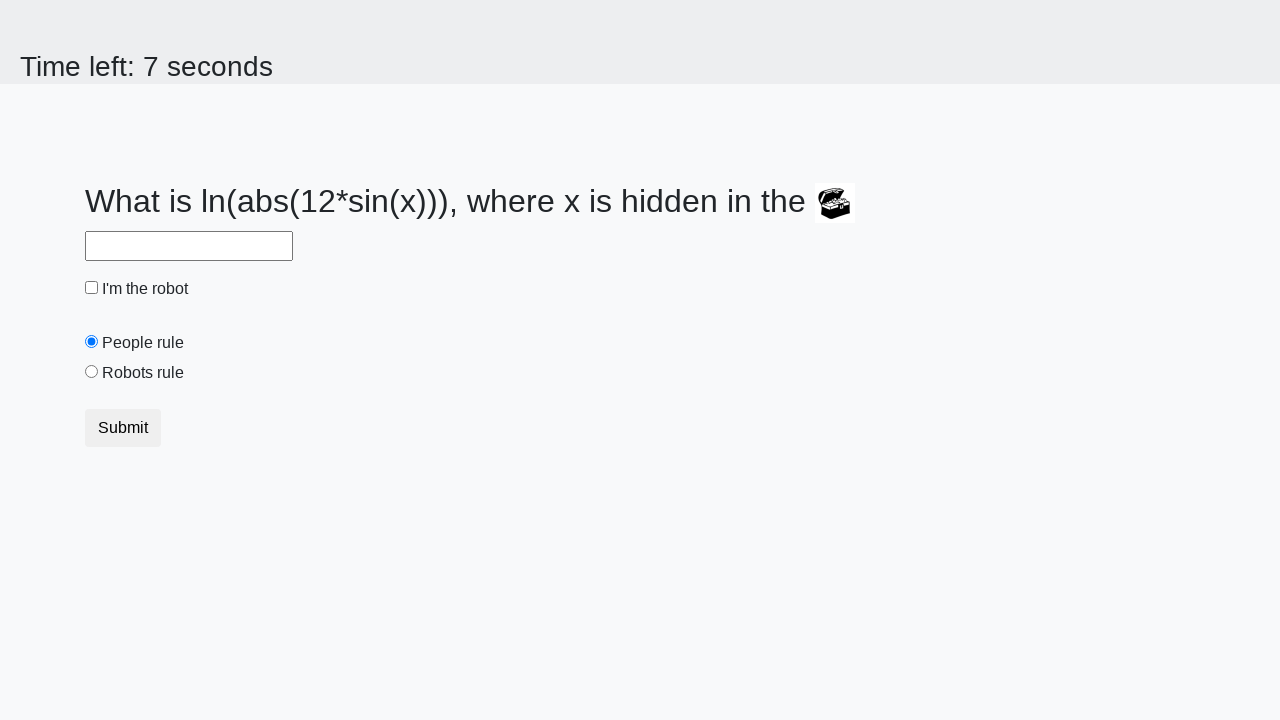

Located the treasure element
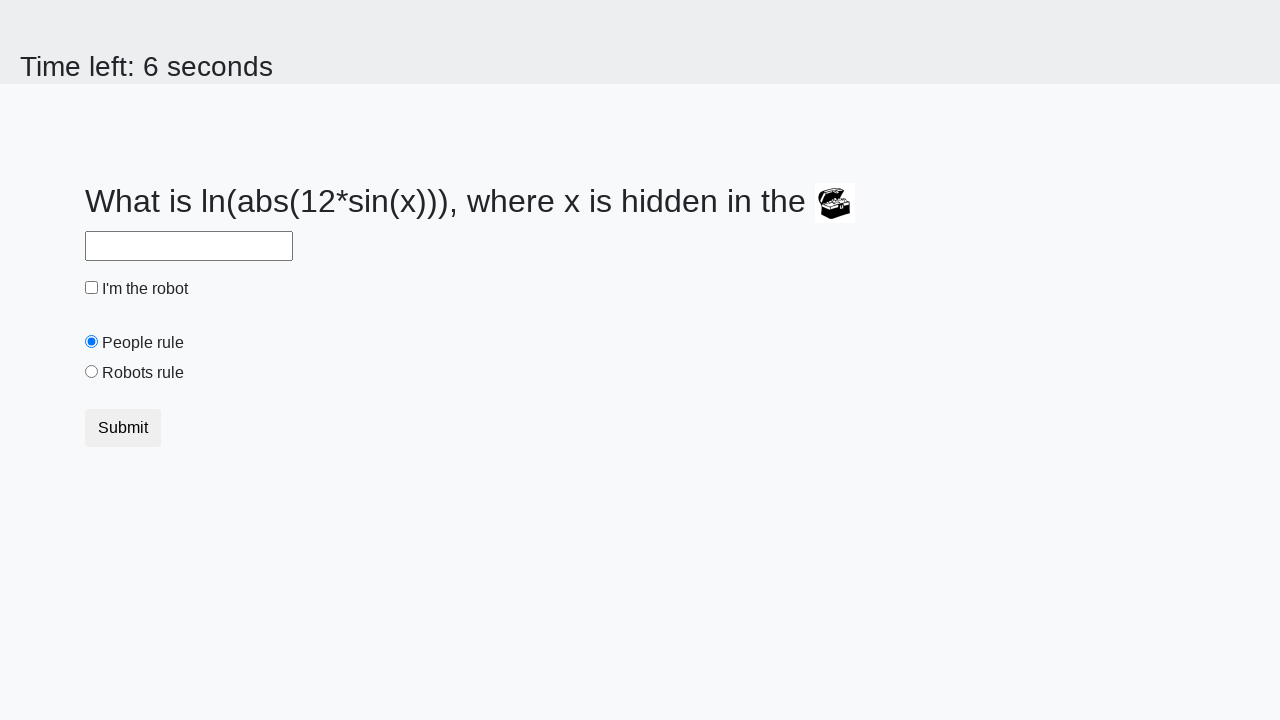

Retrieved valuex attribute value: 31
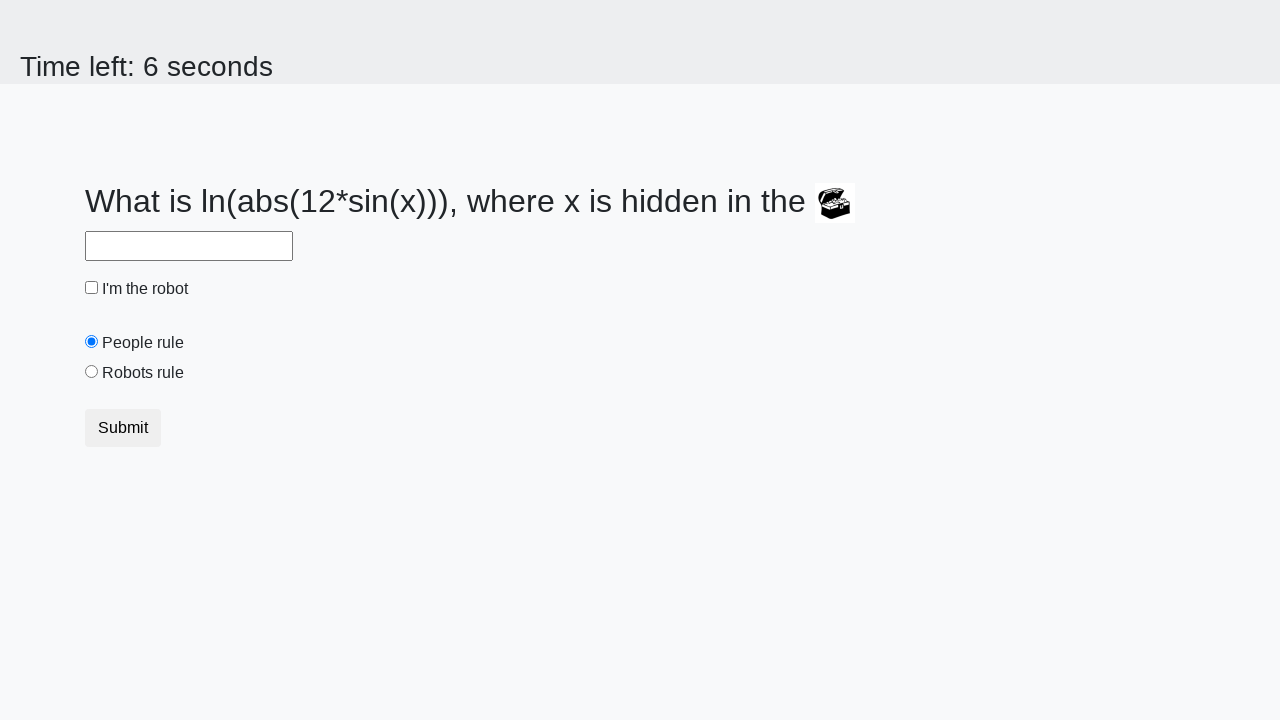

Calculated log(|12*sin(31)|) = 1.5786594259186228
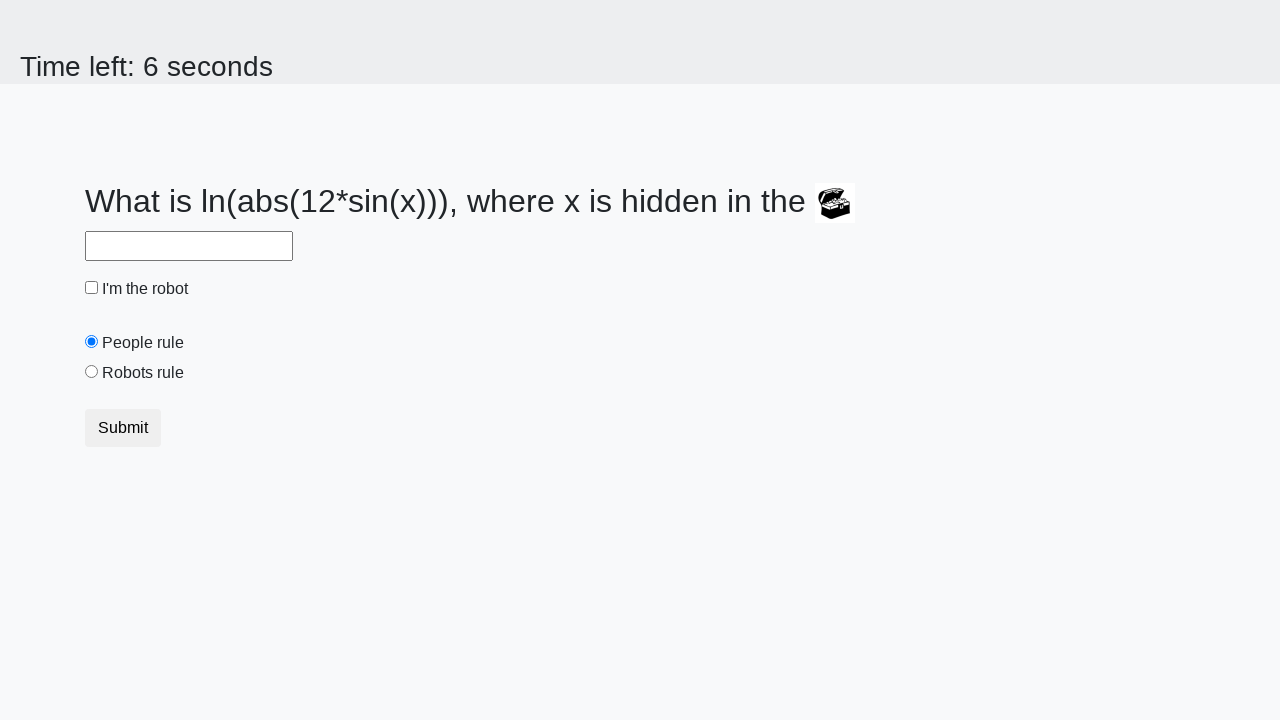

Filled answer field with calculated value: 1.5786594259186228 on #answer
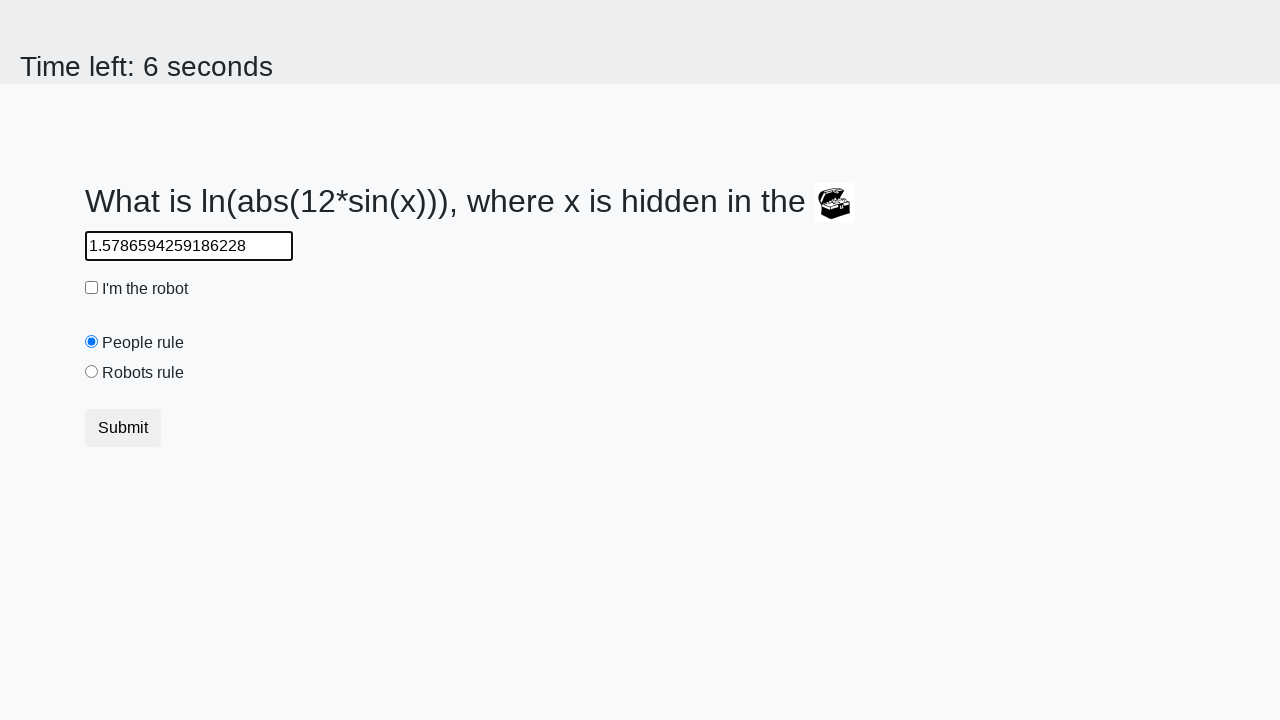

Checked the robot checkbox at (92, 288) on #robotCheckbox
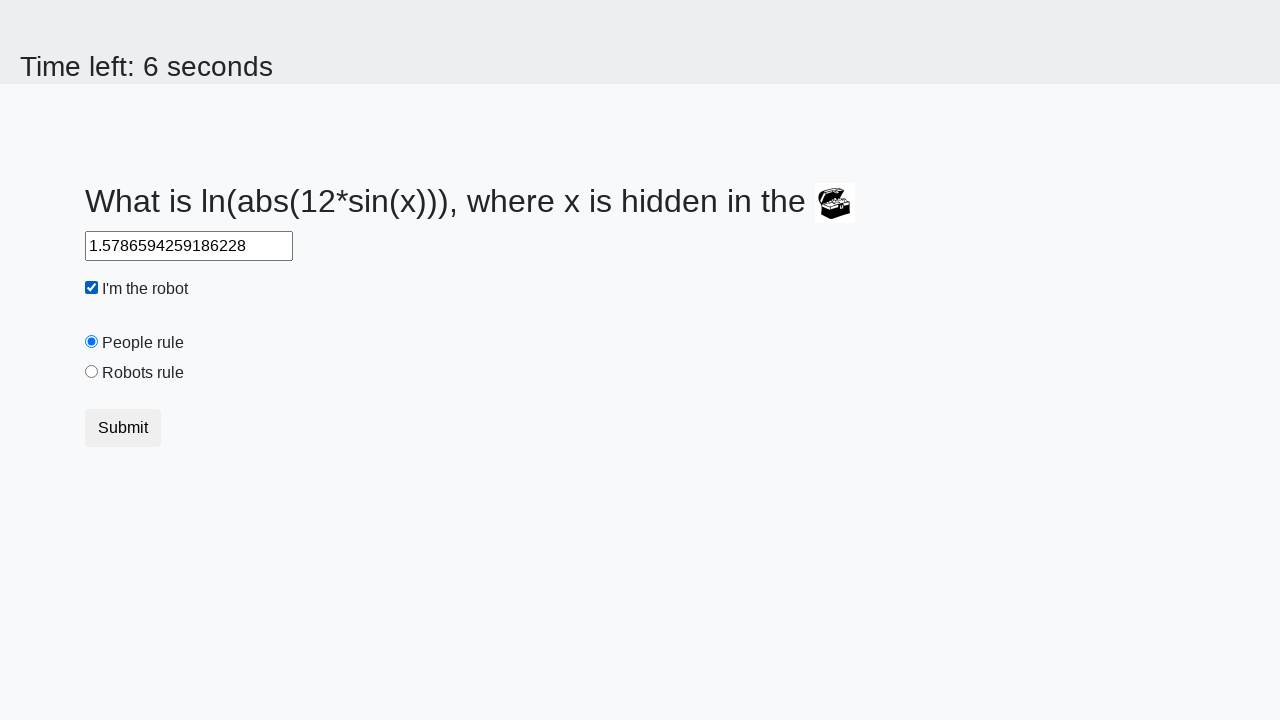

Checked the robots rule checkbox at (92, 372) on #robotsRule
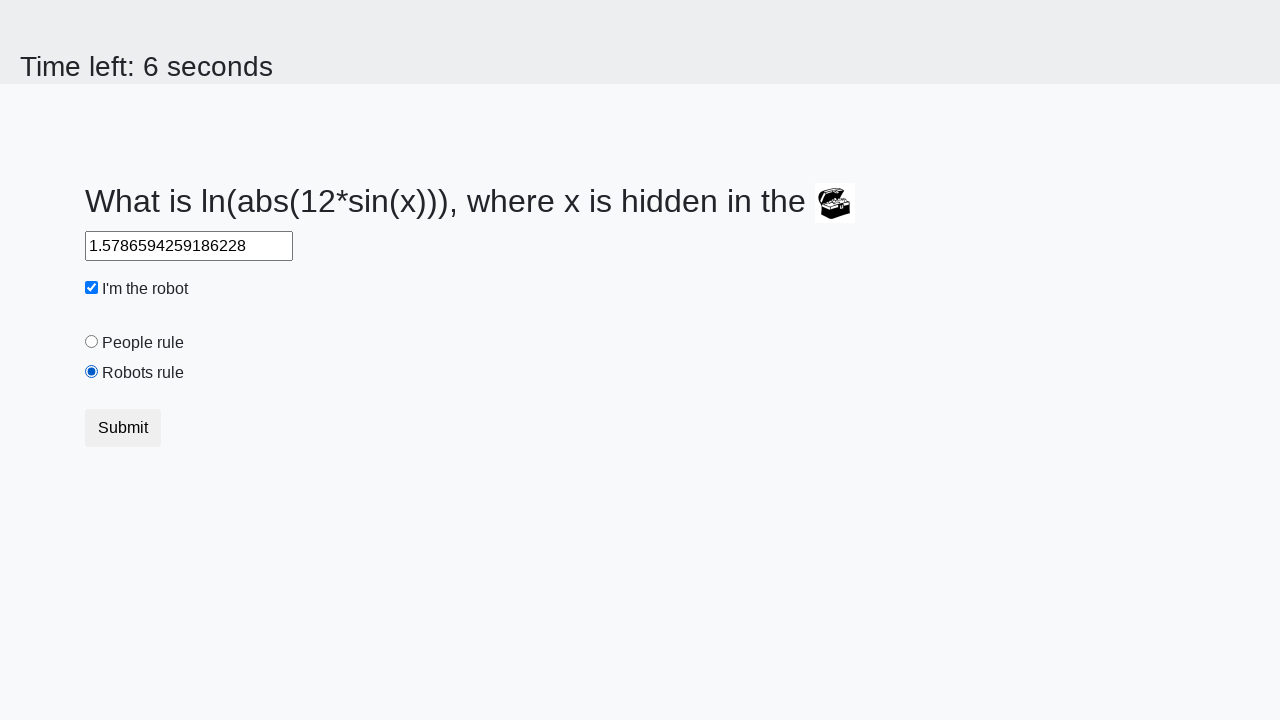

Submitted the form at (123, 428) on [type='submit']
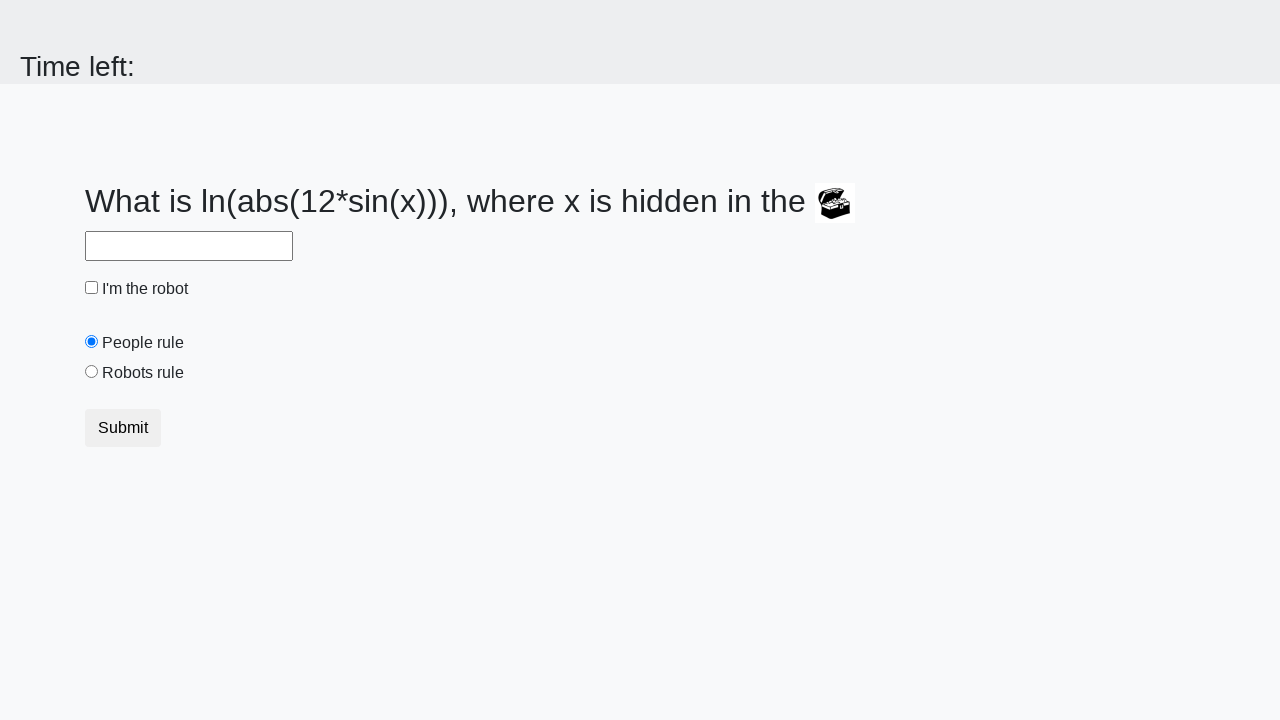

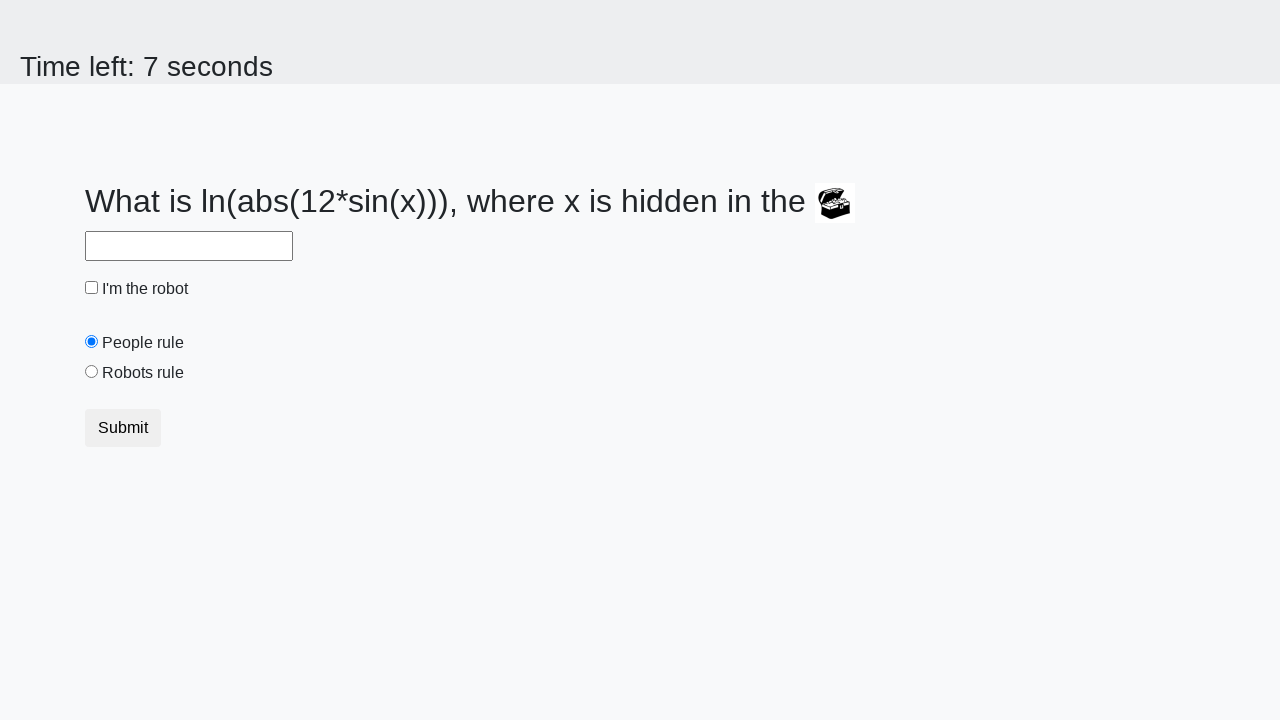